Tests todo list functionality by adding a new todo item and marking it as complete

Starting URL: https://demo.playwright.dev/todomvc/#/

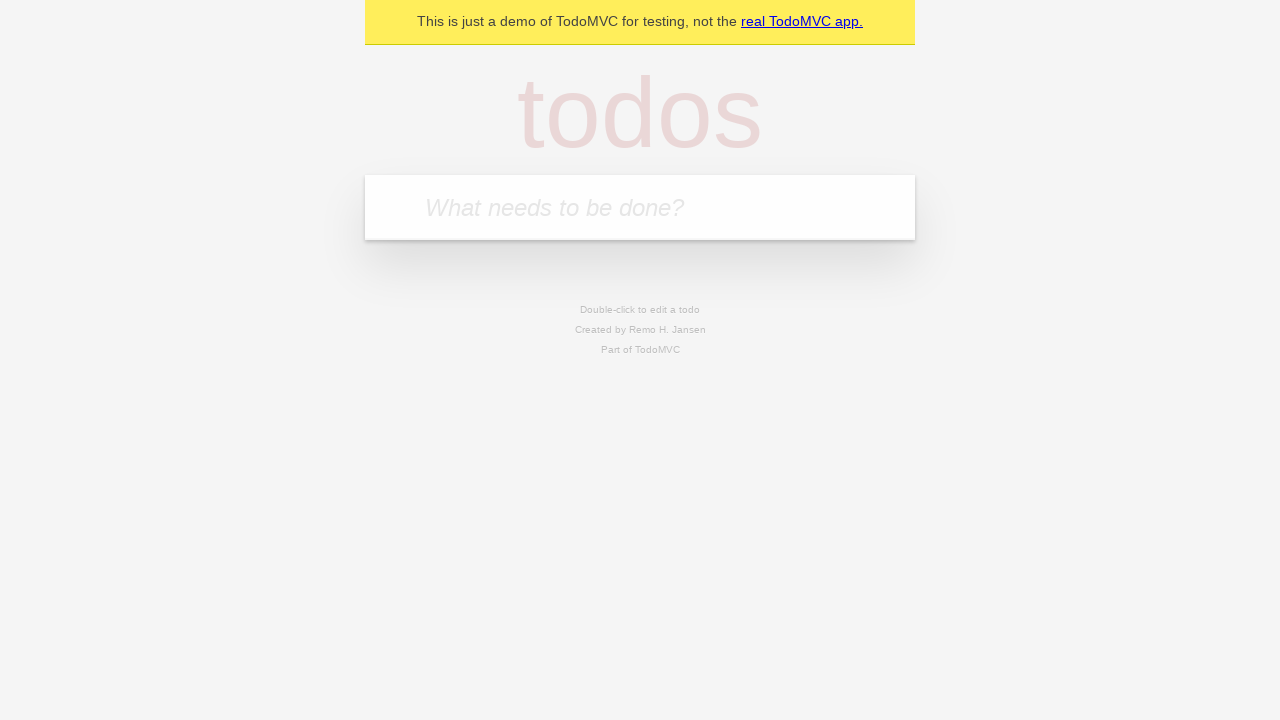

Clicked on the todo input field at (640, 207) on internal:attr=[placeholder="What needs to be done?"i]
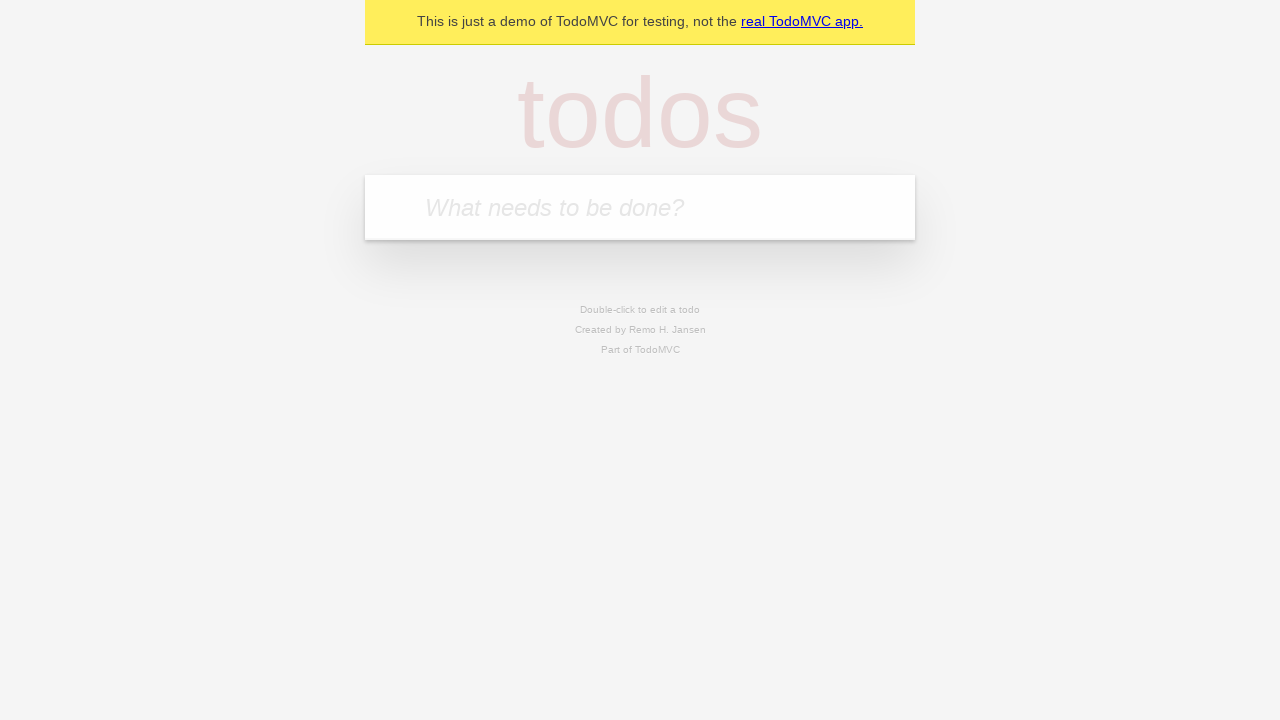

Filled in new todo item: 'Создать первый сценарий playwright' on internal:attr=[placeholder="What needs to be done?"i]
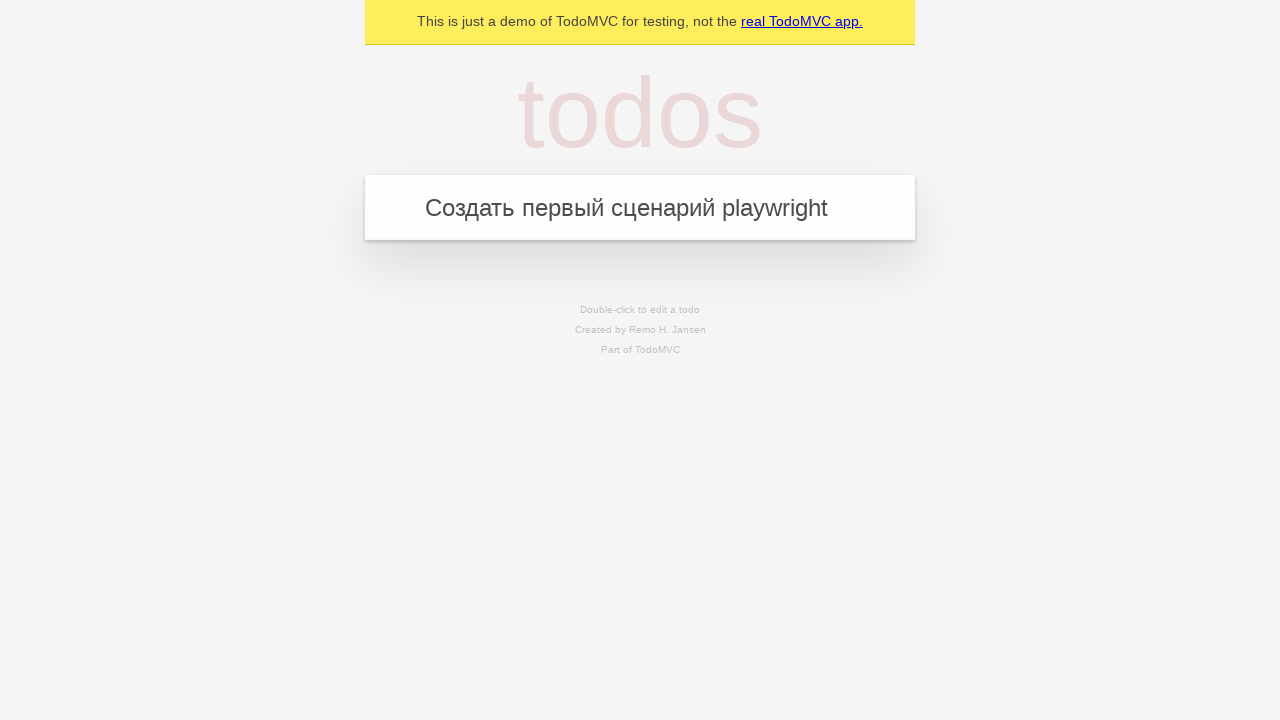

Pressed Enter to add the todo item on internal:attr=[placeholder="What needs to be done?"i]
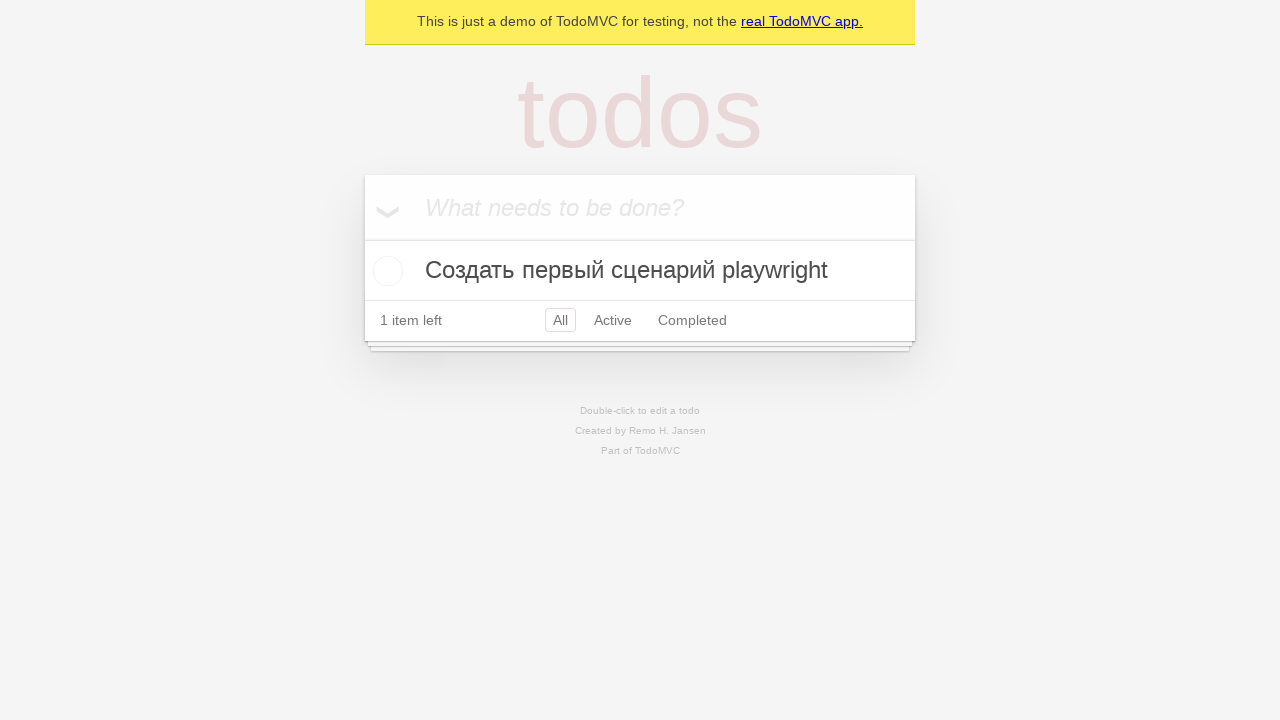

Marked the todo item as complete by checking the checkbox at (385, 271) on internal:role=checkbox[name="Toggle Todo"i]
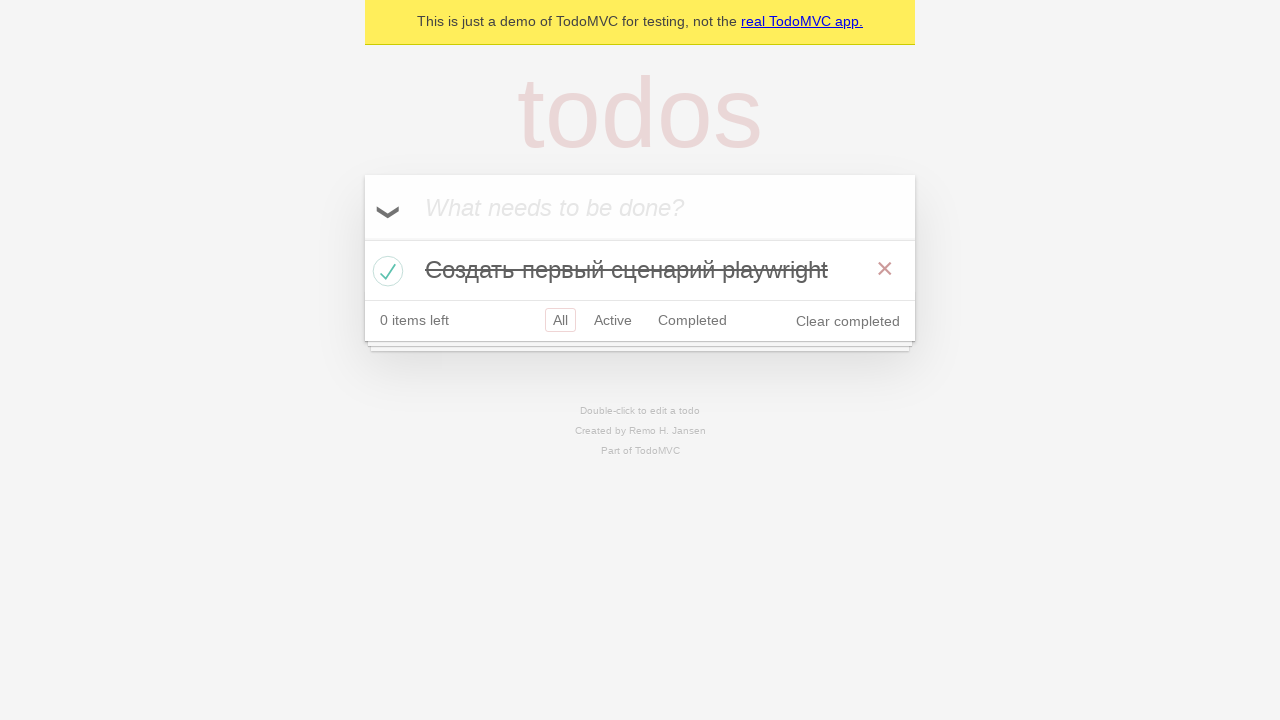

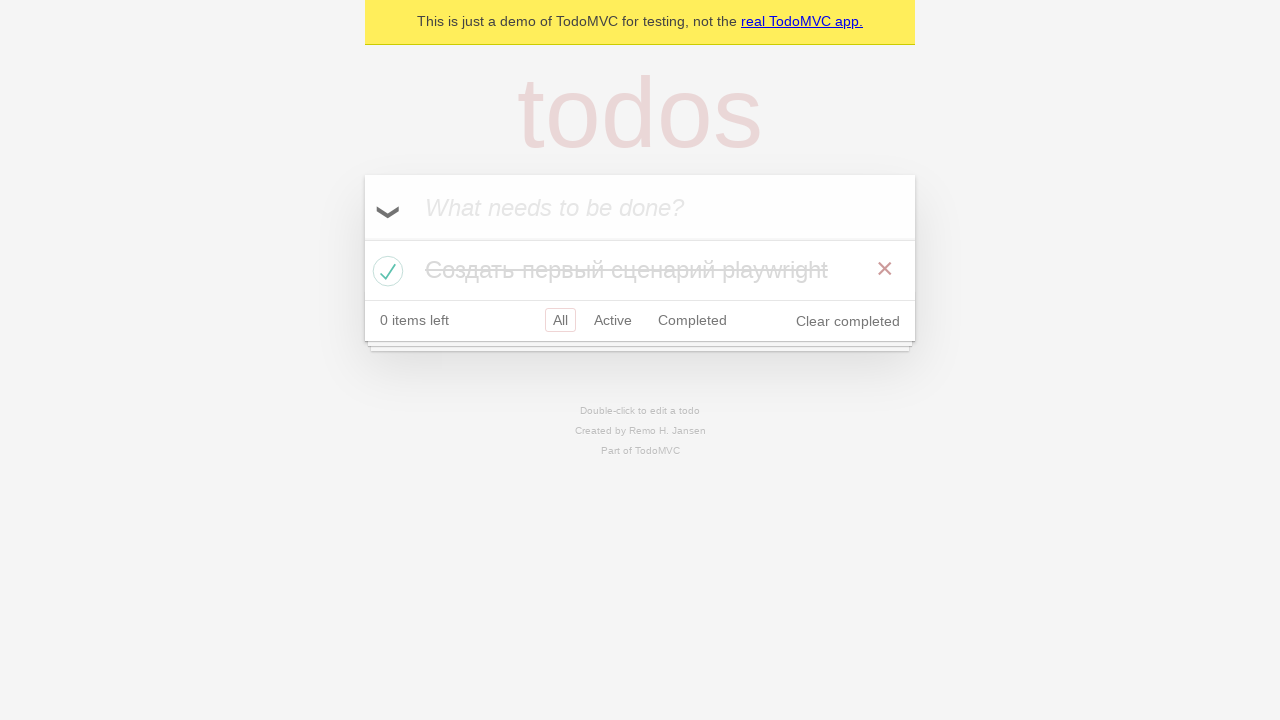